Tests various mouse interactions on a demo page including hover menus, double-click, right-click, checkbox selection, and drag-and-drop operations

Starting URL: https://seleniumbase.io/demo_page

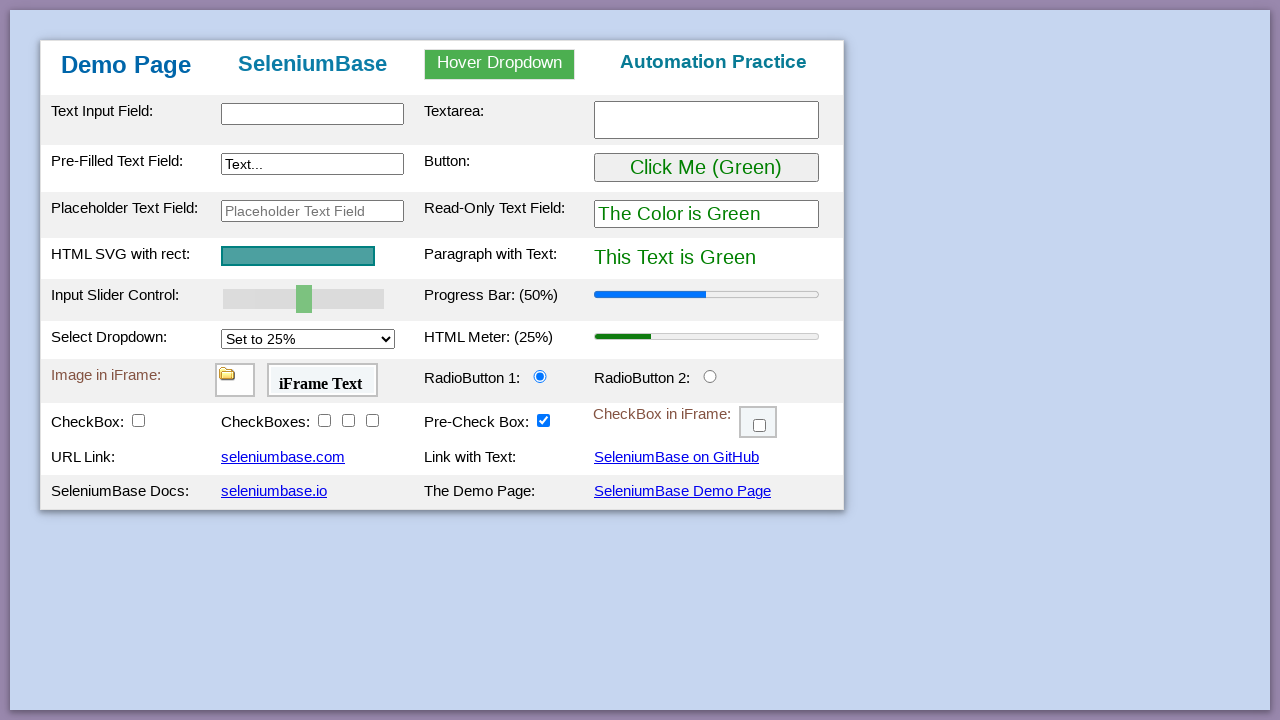

Hovered over dropdown menu at (500, 64) on #myDropdown
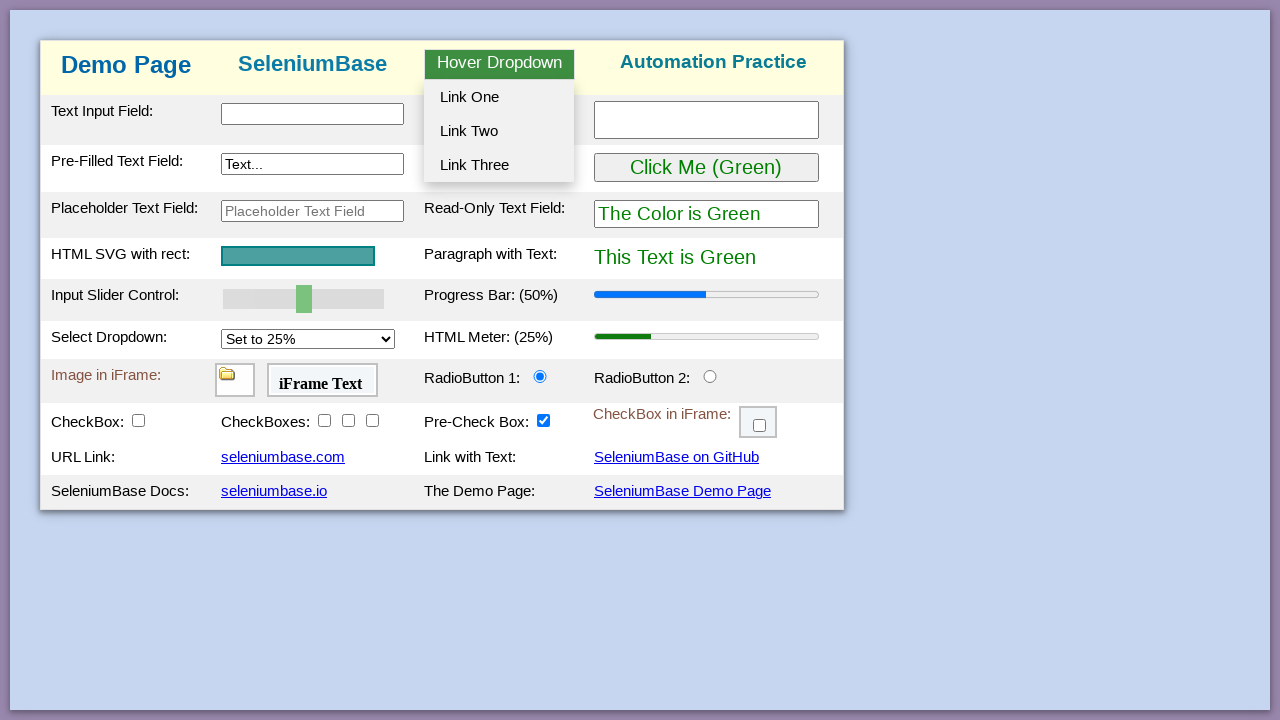

Clicked first dropdown option at (499, 97) on #dropOption1
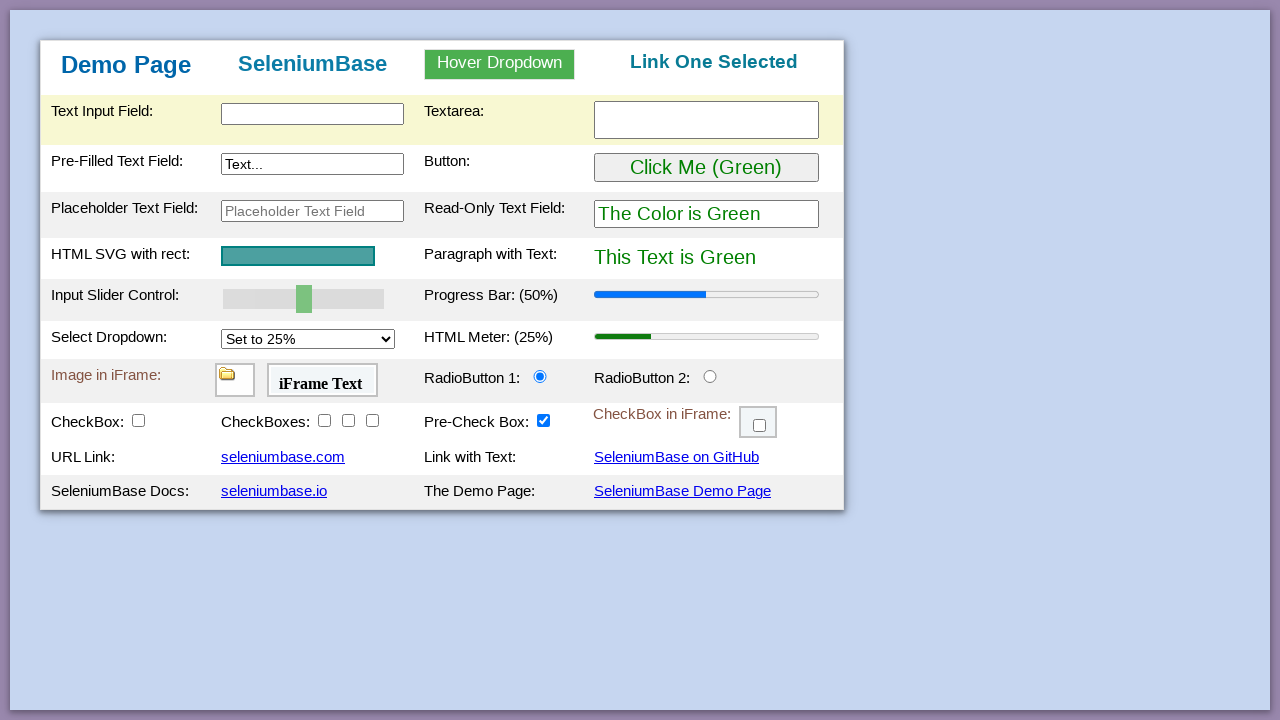

Double-clicked on text input field at (312, 164) on xpath=//*[@id='myTextInput2']
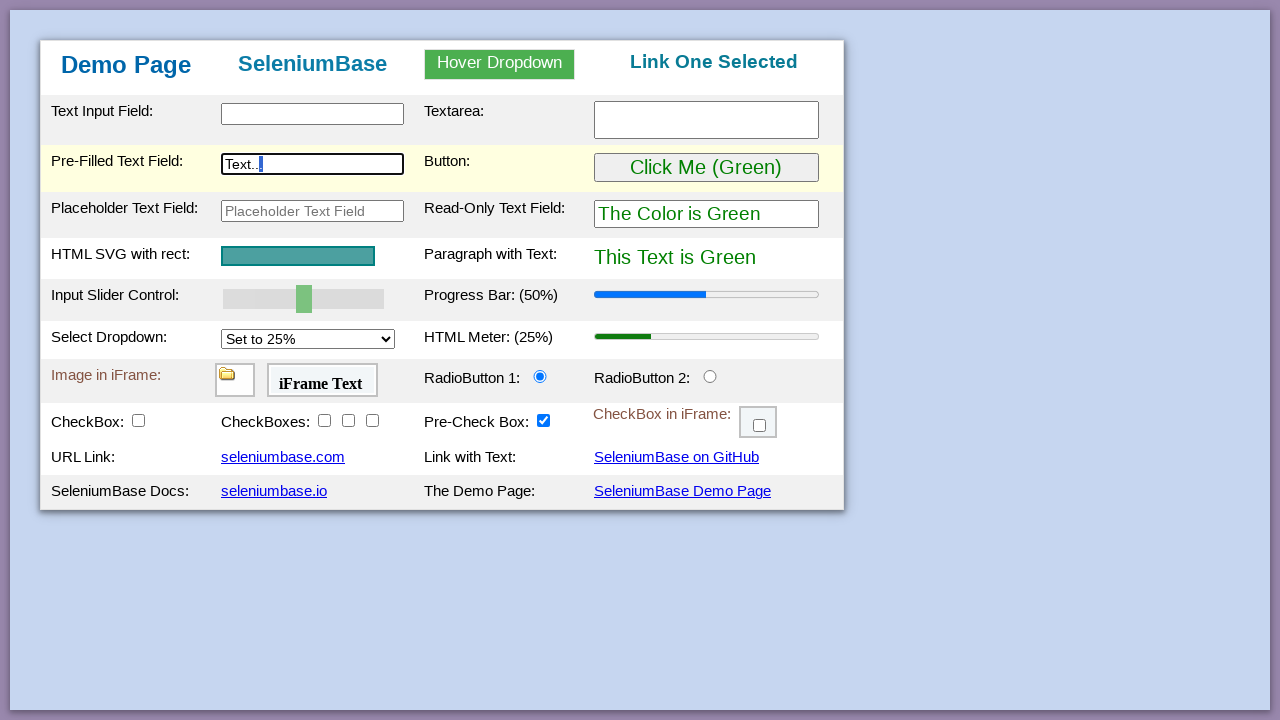

Right-clicked on button at (706, 168) on #myButton
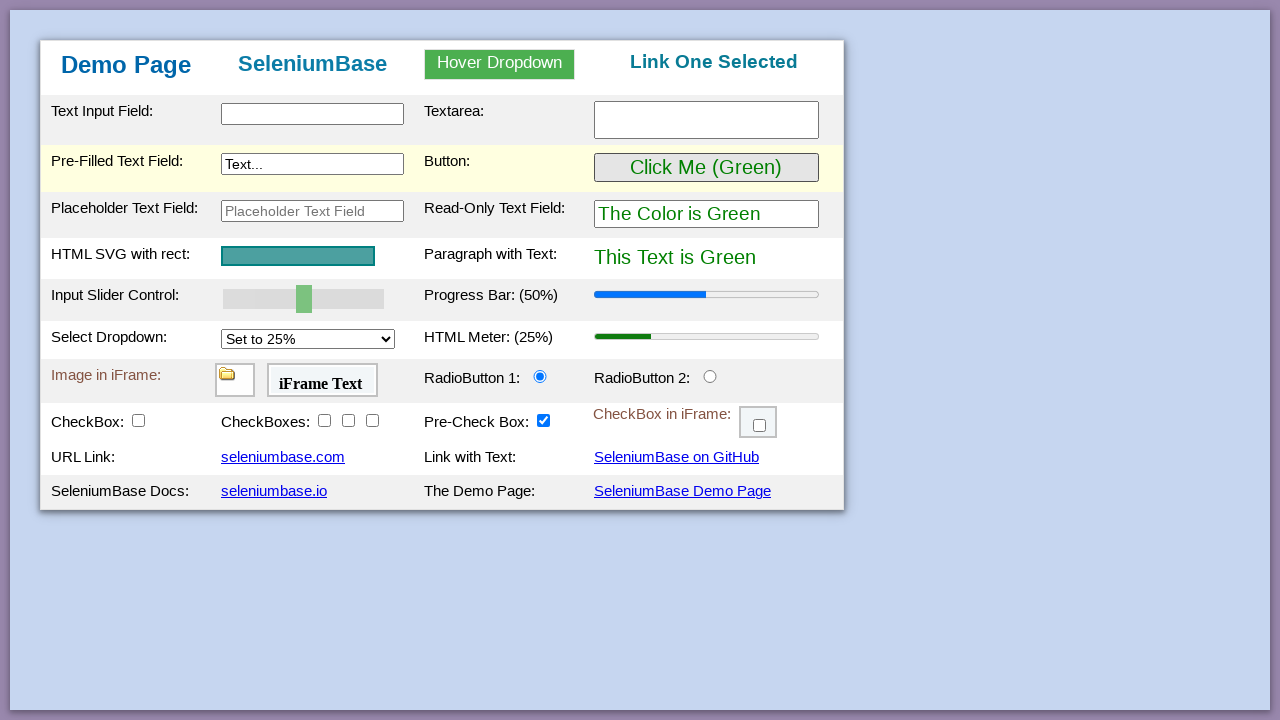

Clicked checkbox to select it at (138, 420) on #checkBox1
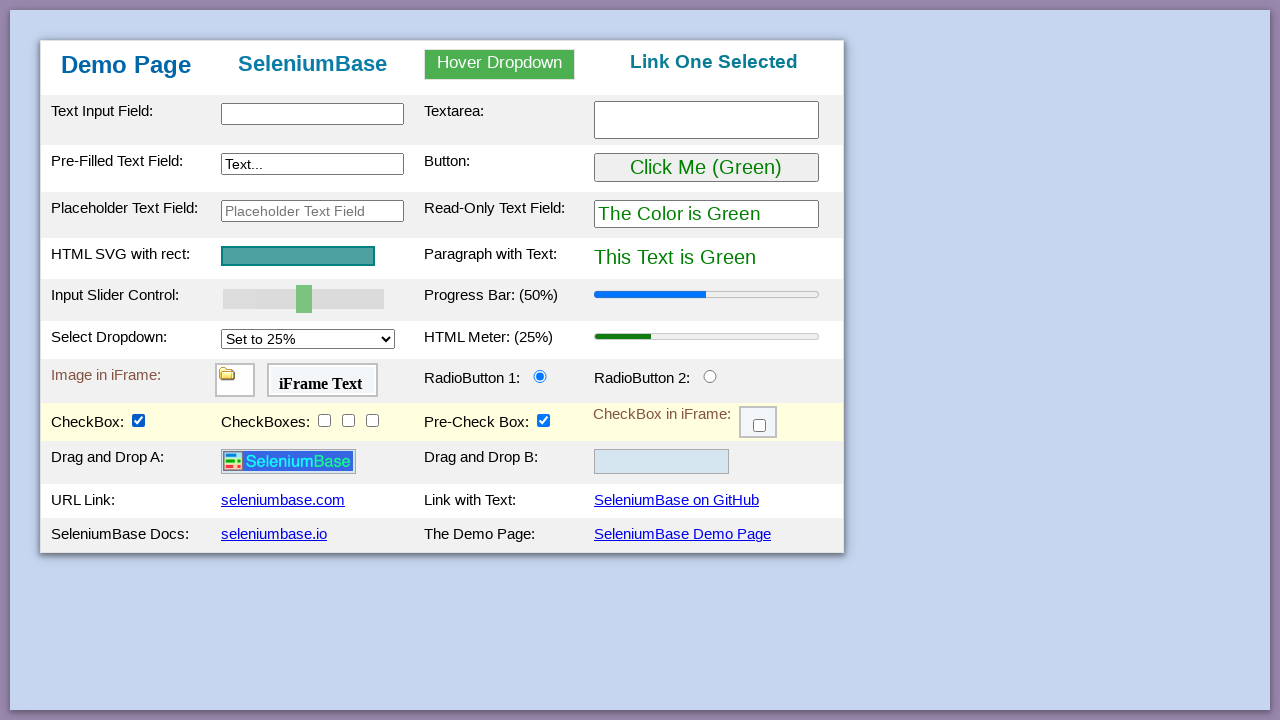

Dragged and dropped element from source to destination at (662, 462)
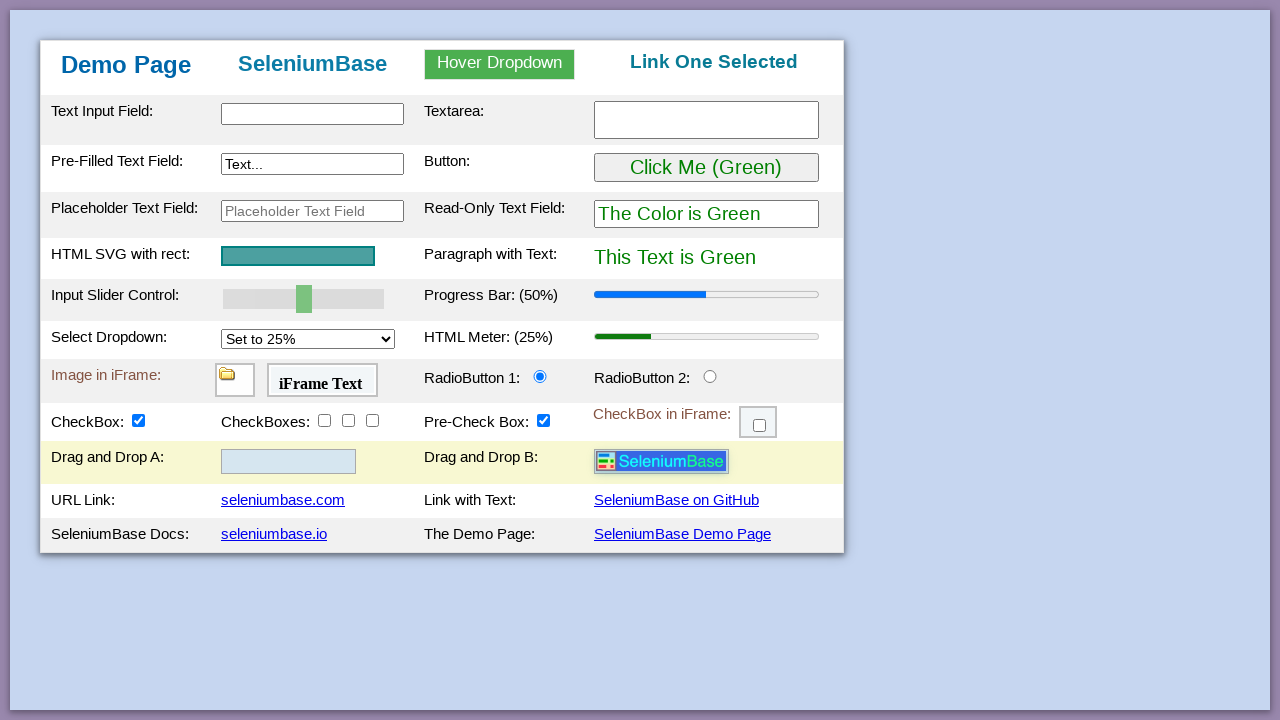

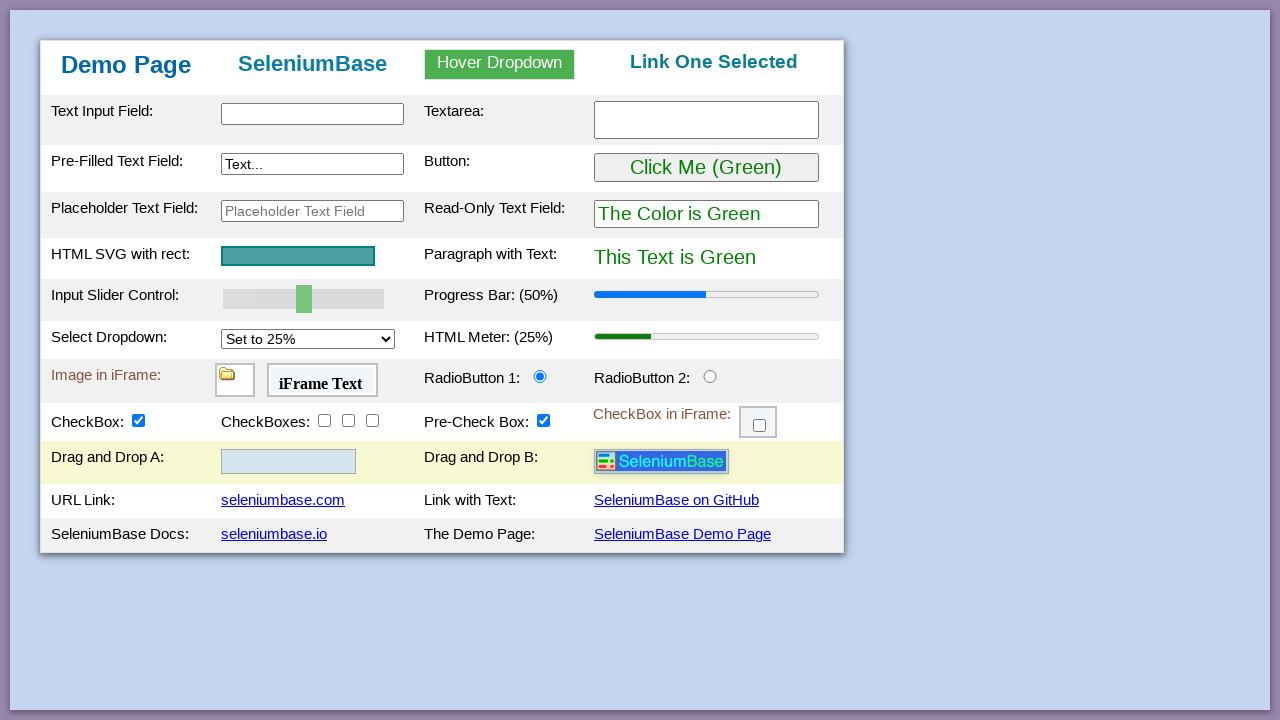